Tests the NHS Jobs website search functionality by entering a job keyword, submitting the search, and sorting results by newest date posted.

Starting URL: https://www.jobs.nhs.uk/candidate/search

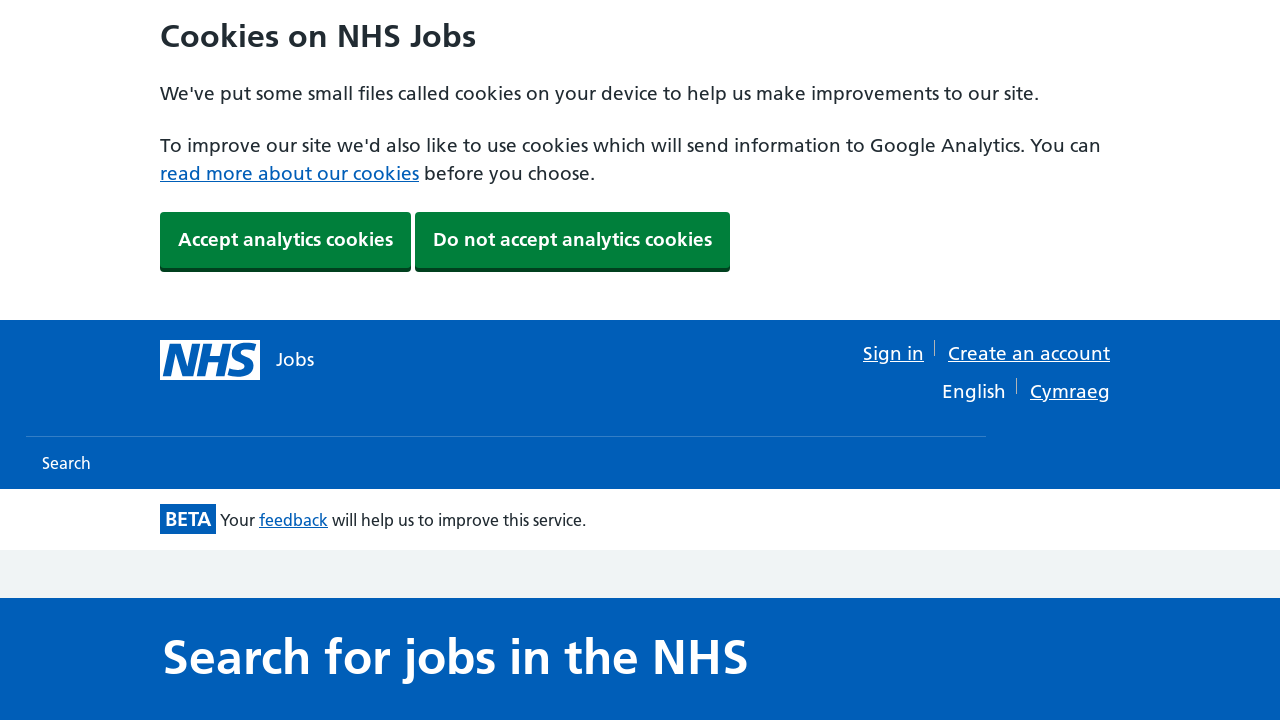

Filled keyword search field with 'Test Manager' on #keyword
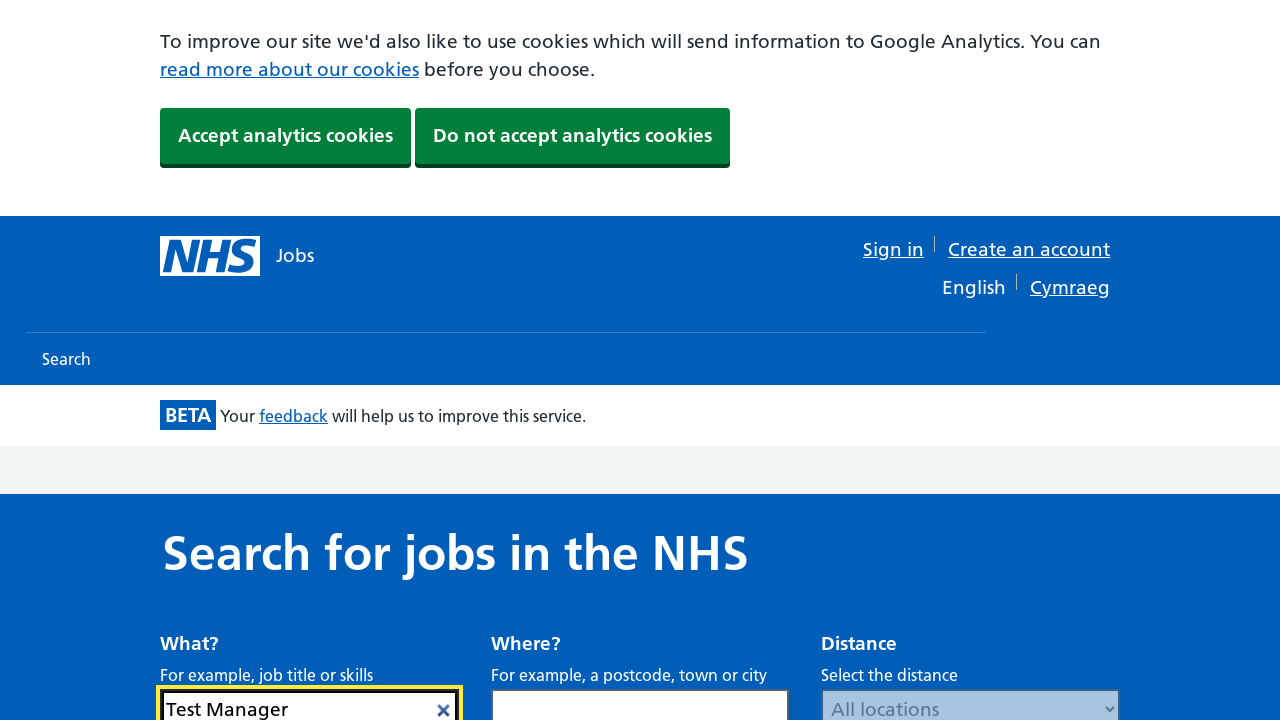

Clicked search button to submit job search at (1072, 360) on #search
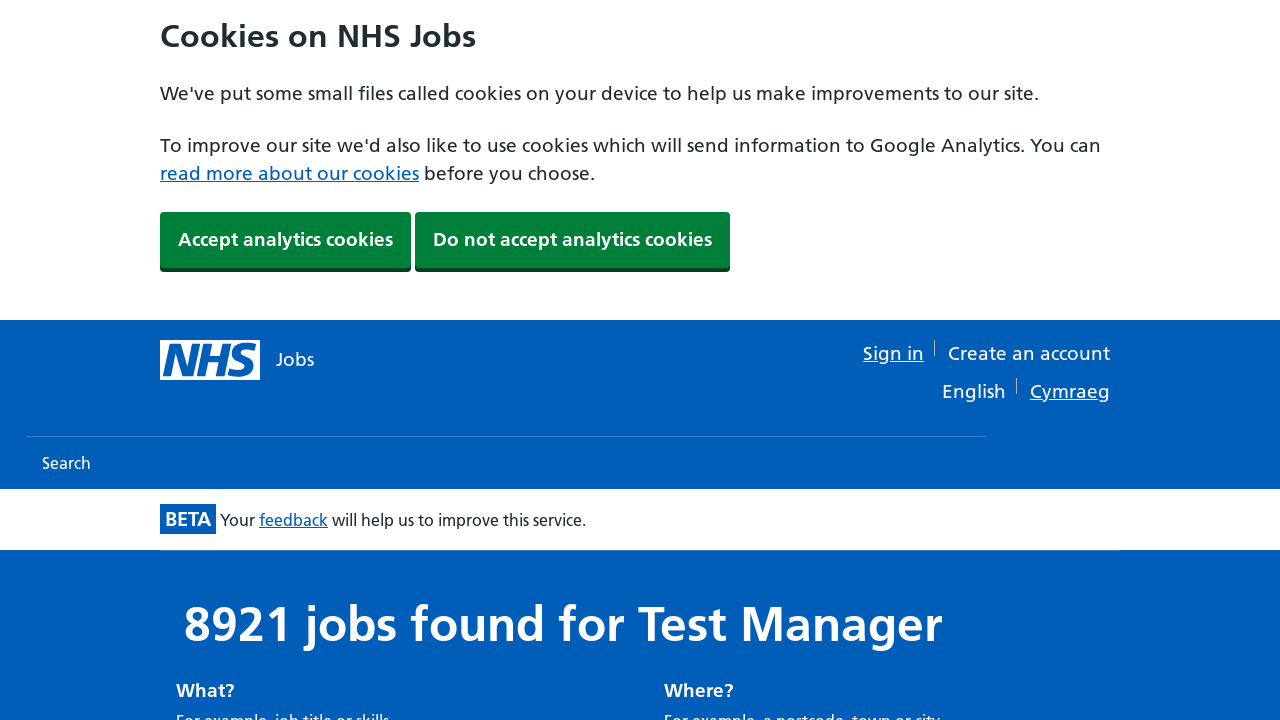

Sort dropdown became visible after search results loaded
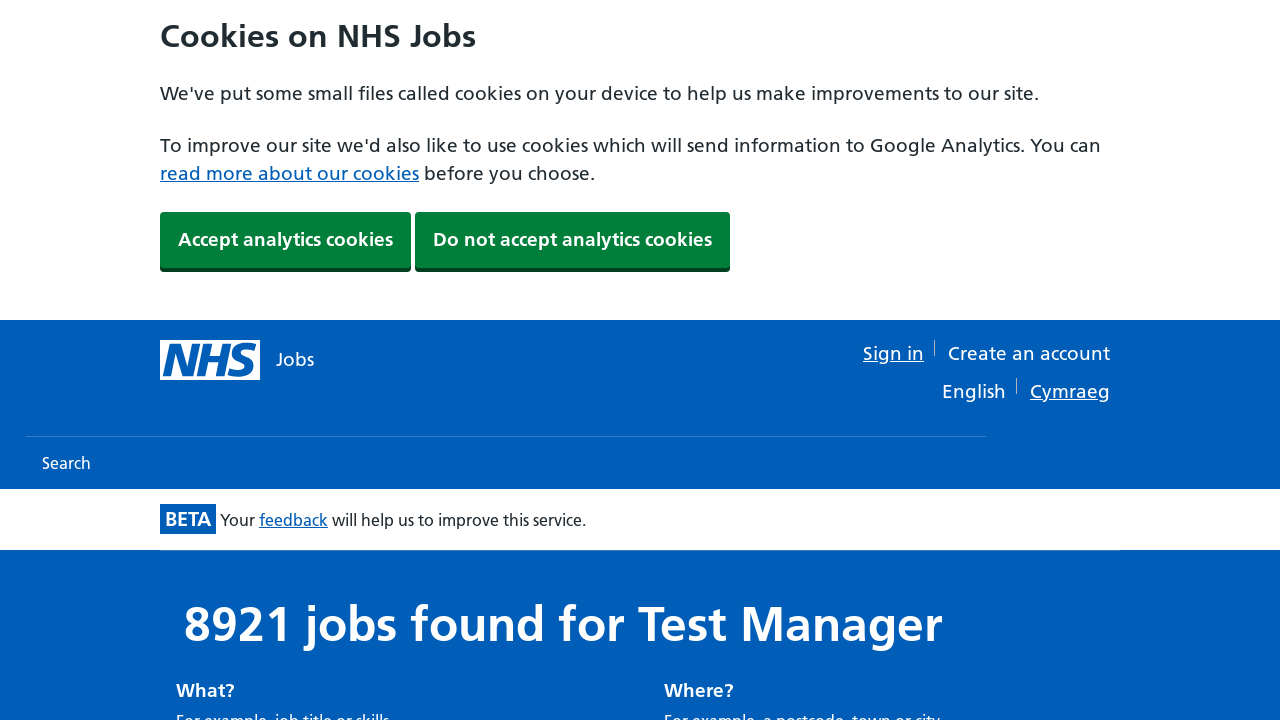

Selected 'Date Posted (newest)' from sort dropdown to order results by newest first on #sort
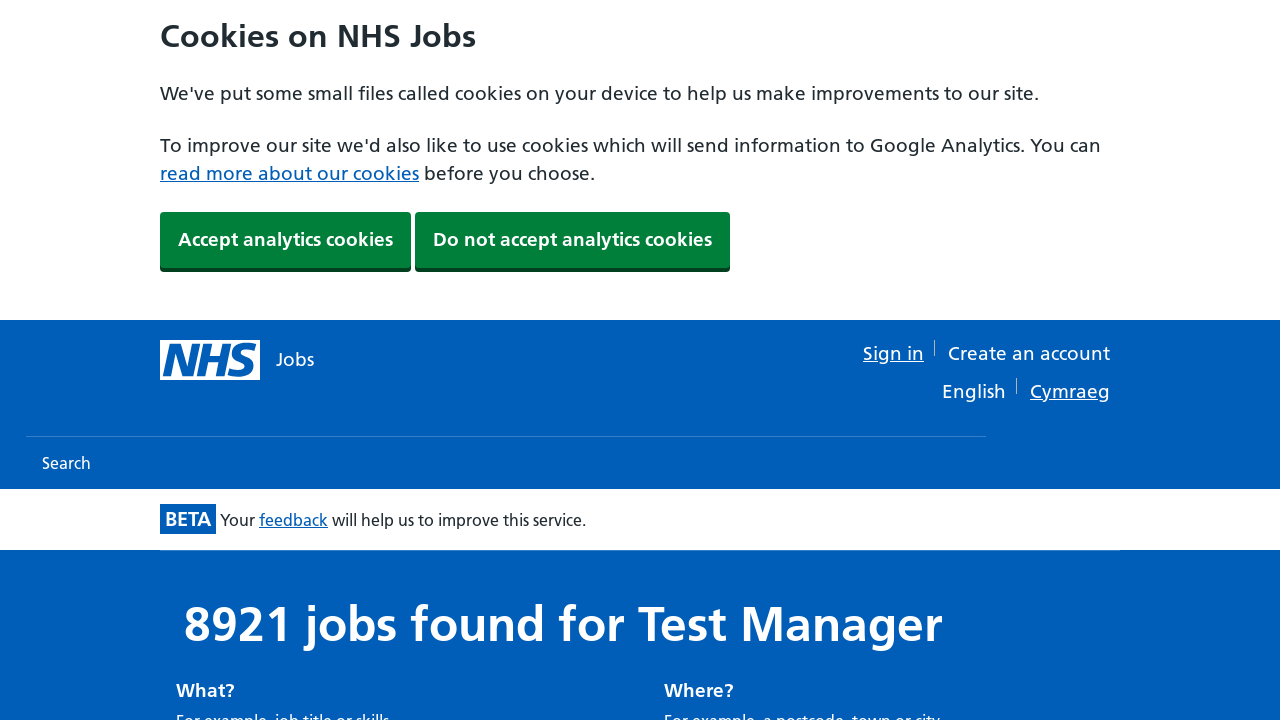

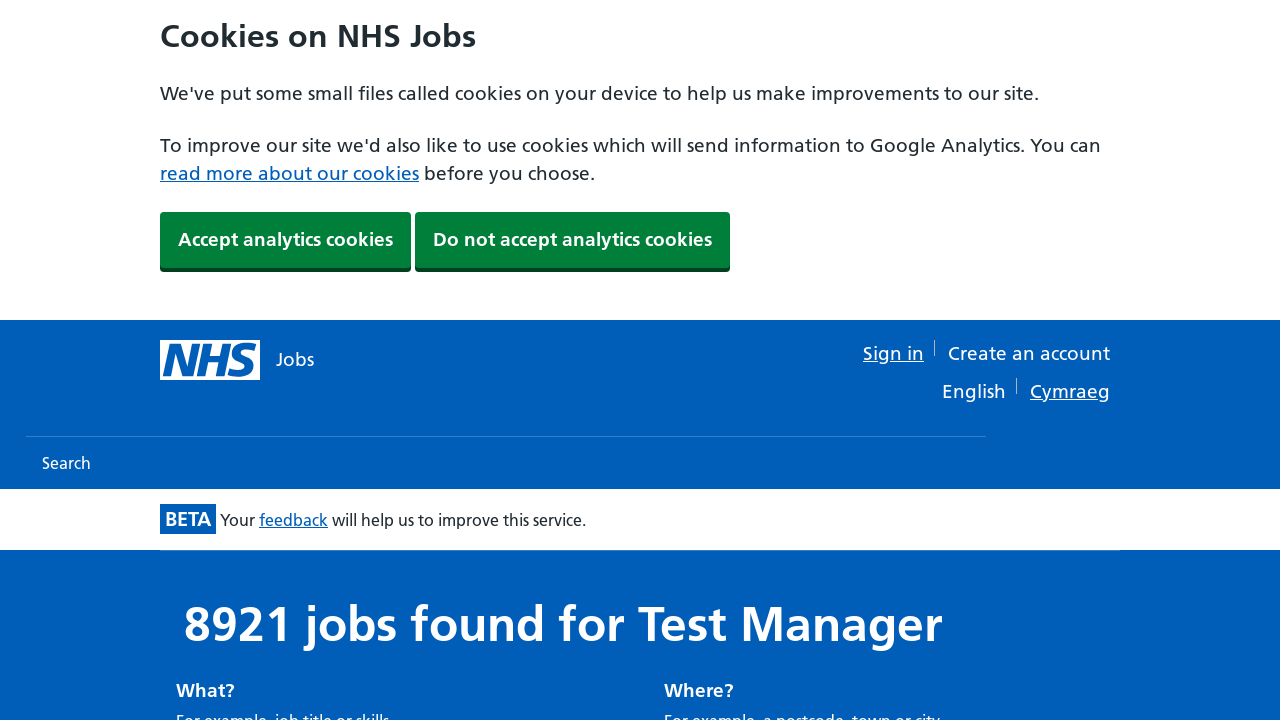